Navigates to an XKCD comic page, removes the bottom element, and verifies the page body is present

Starting URL: https://xkcd.com/1922/

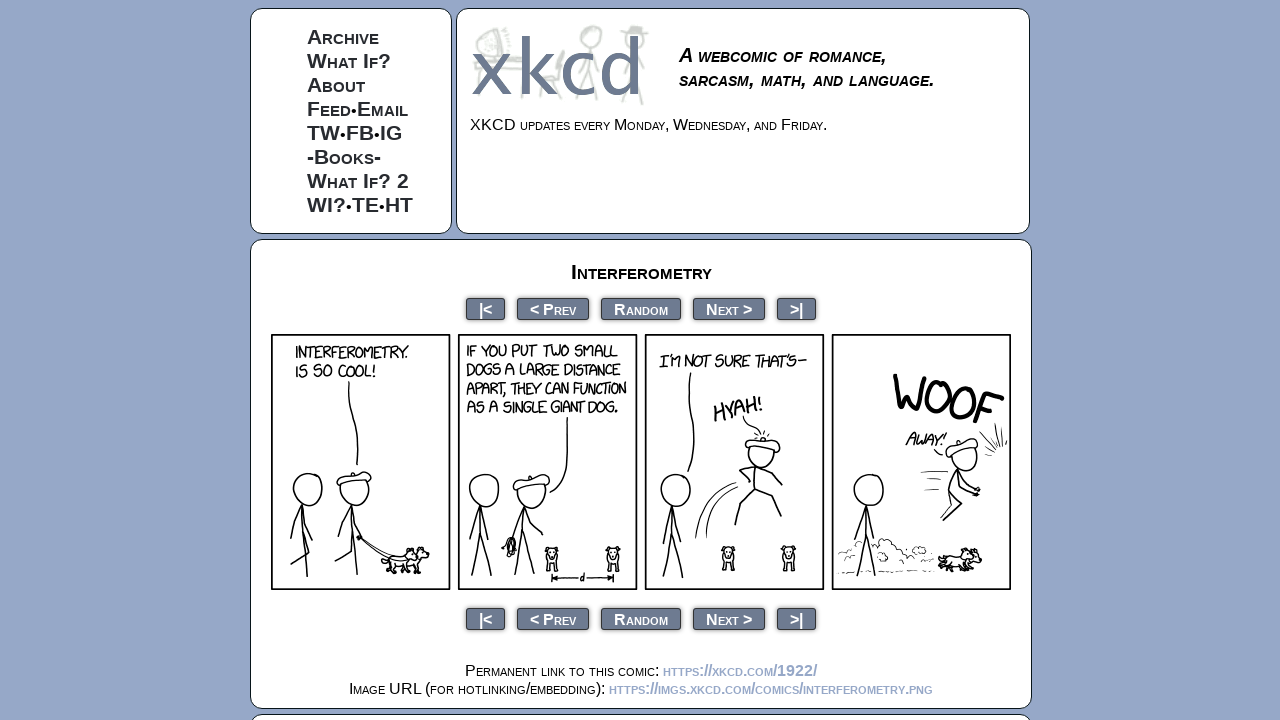

Navigated to XKCD comic page (https://xkcd.com/1922/)
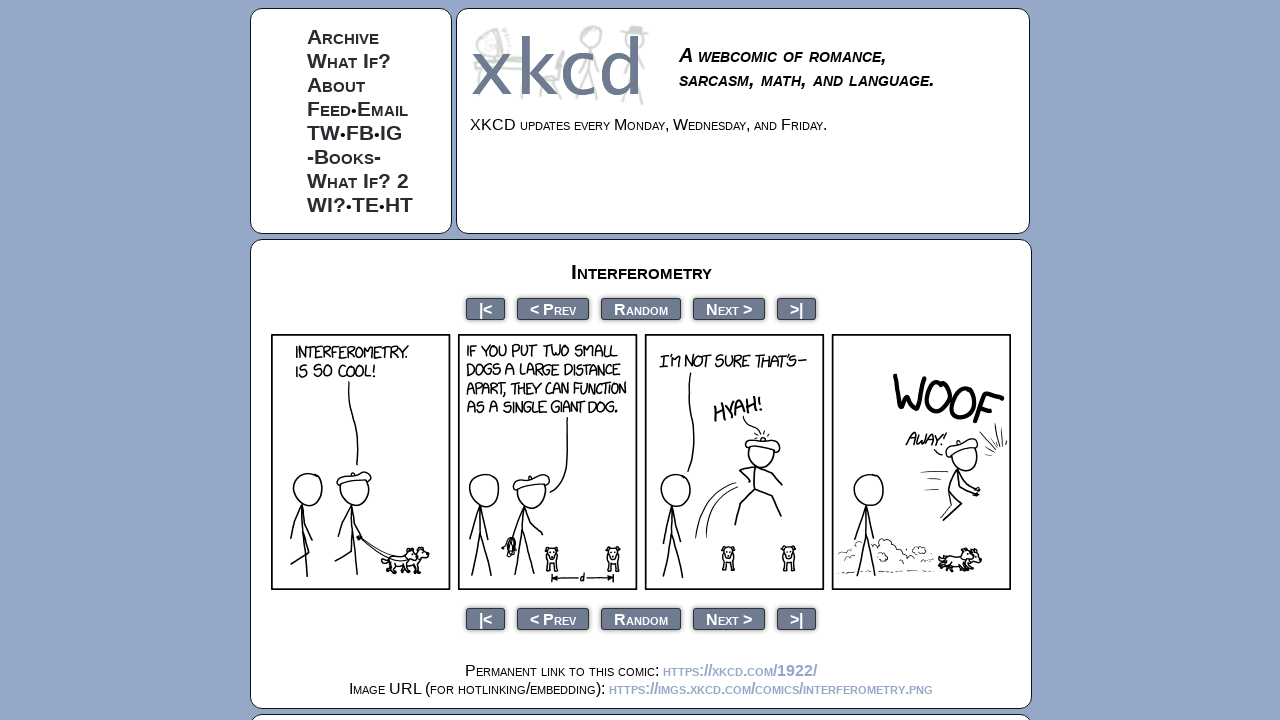

Removed bottom element from the page
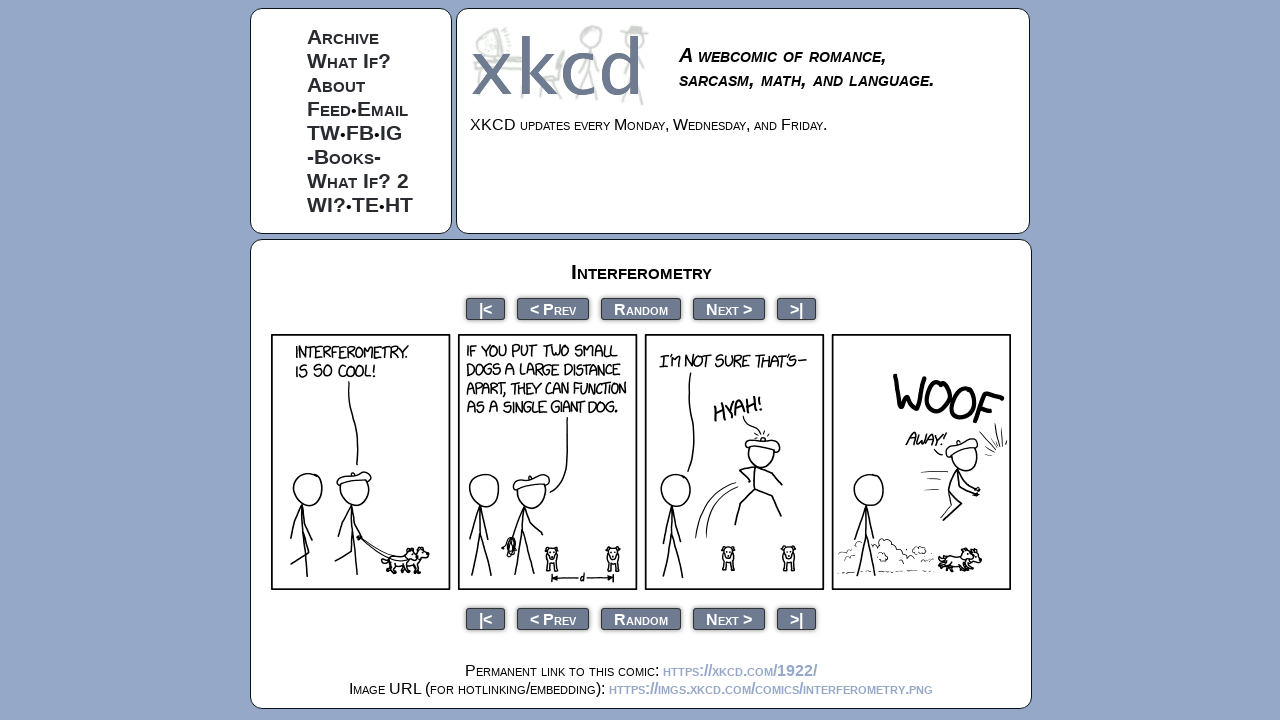

Verified page body element is present
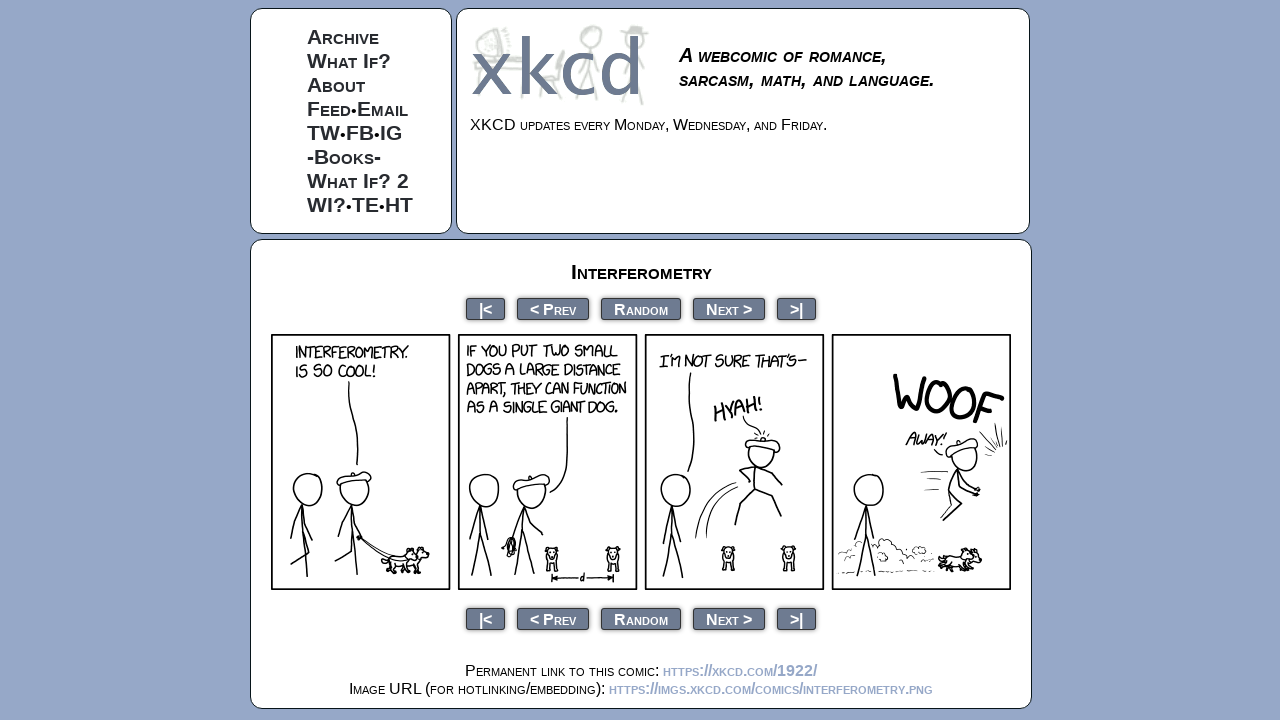

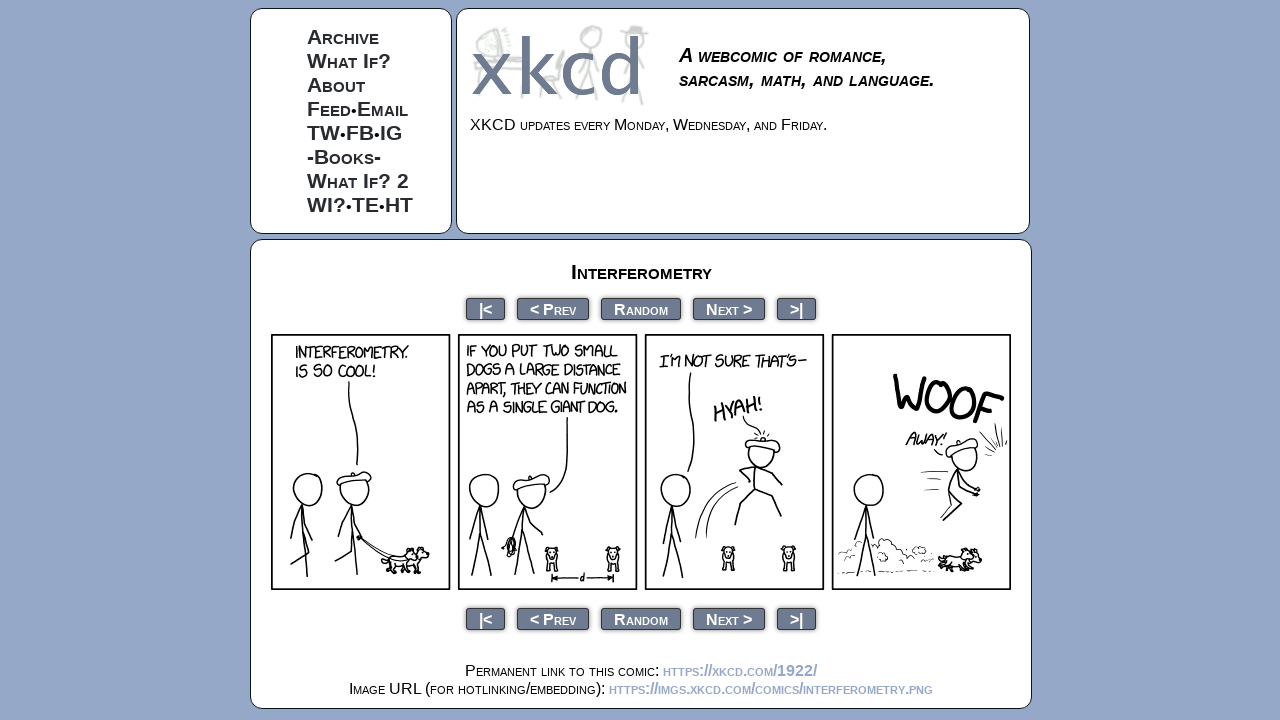